Tests scrolling functionality by scrolling to the footer element and verifying the scroll position changes

Starting URL: https://webdriver.io/

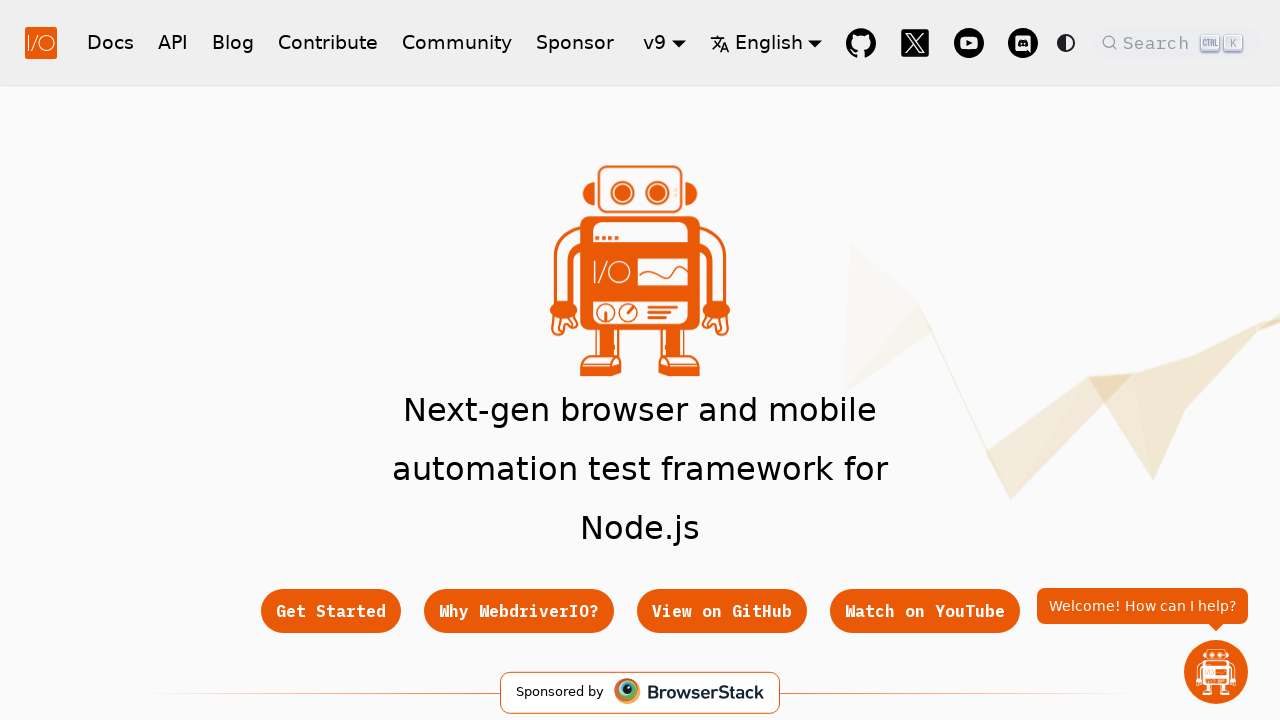

Evaluated initial scroll position
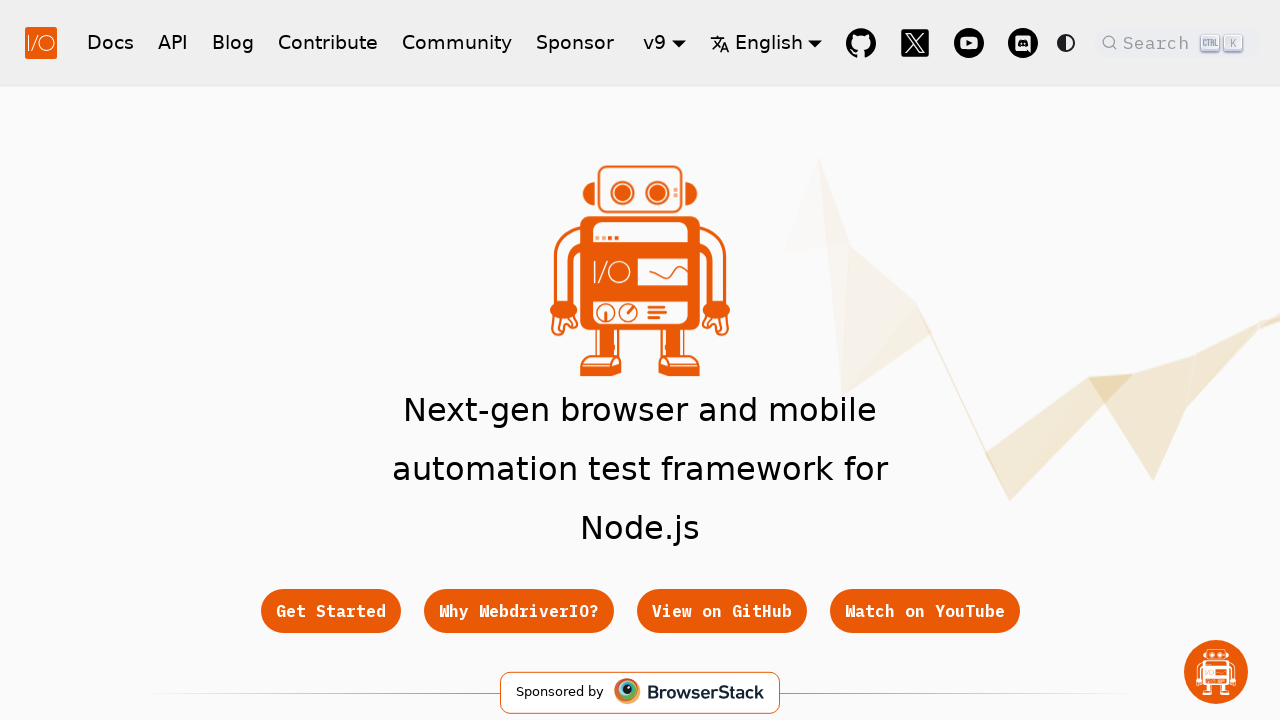

Verified initial scroll position is at top (0, 0)
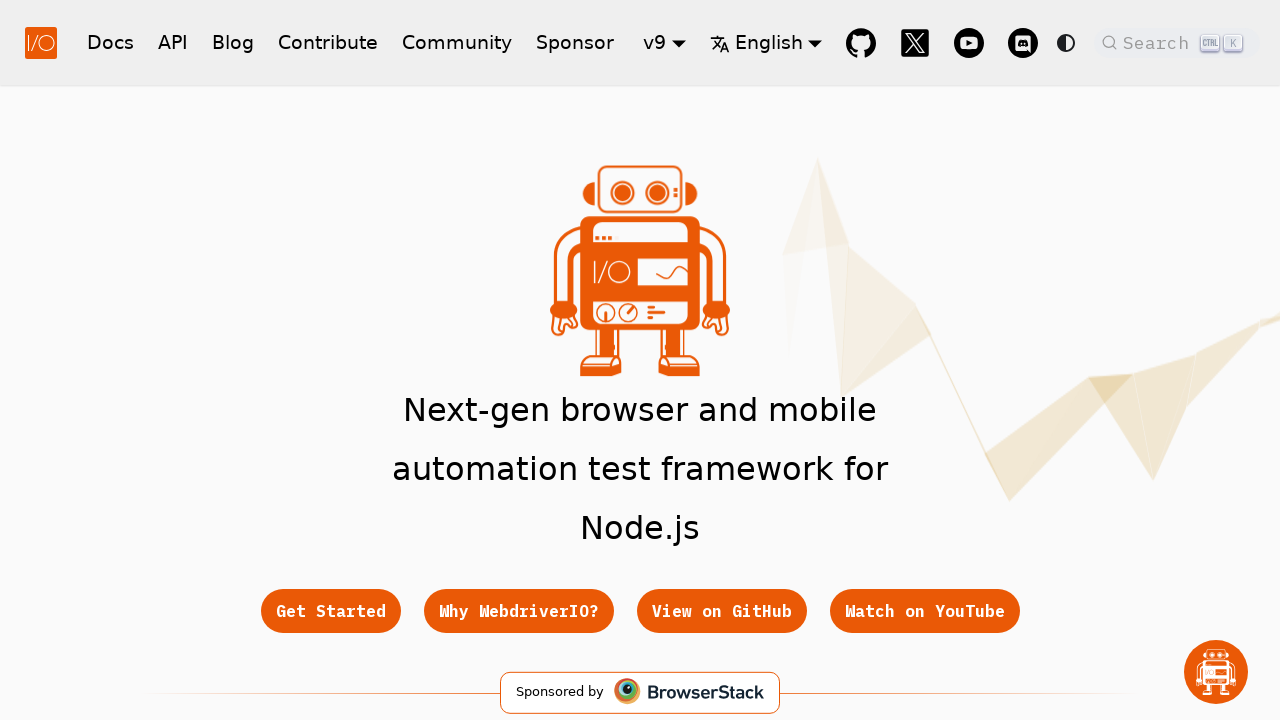

Scrolled footer element into view
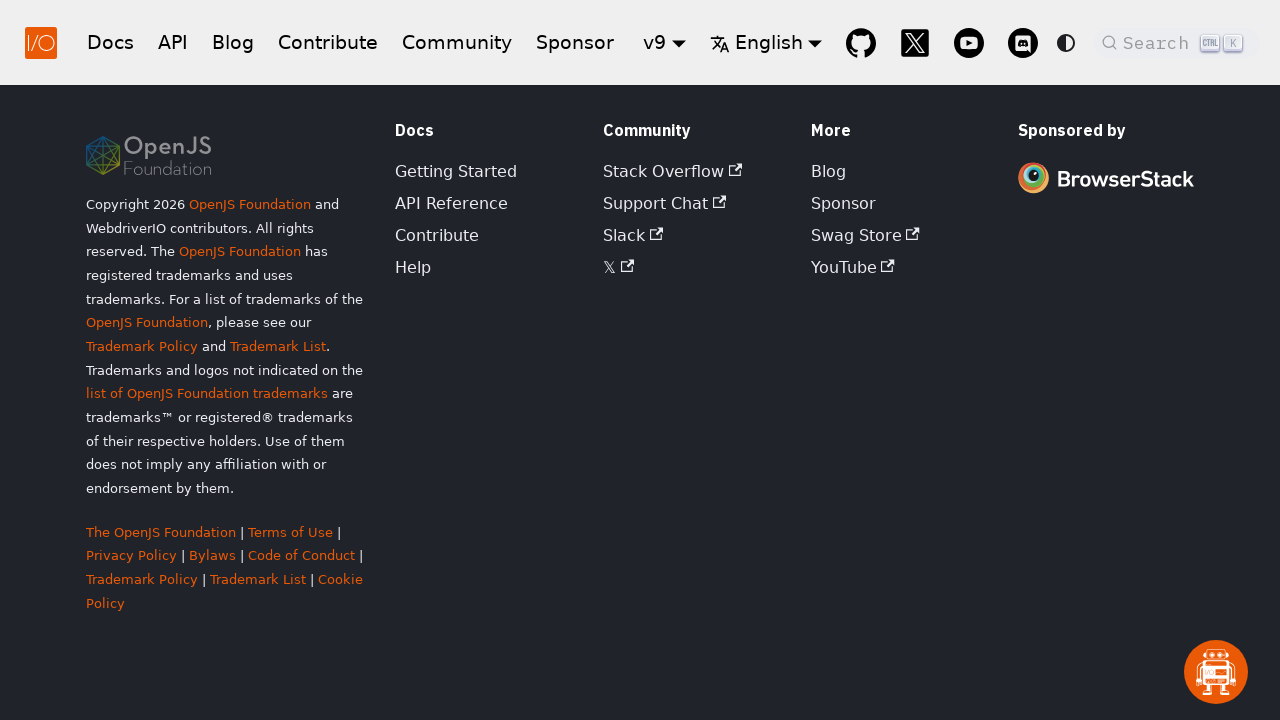

Waited 500ms for scroll animation to complete
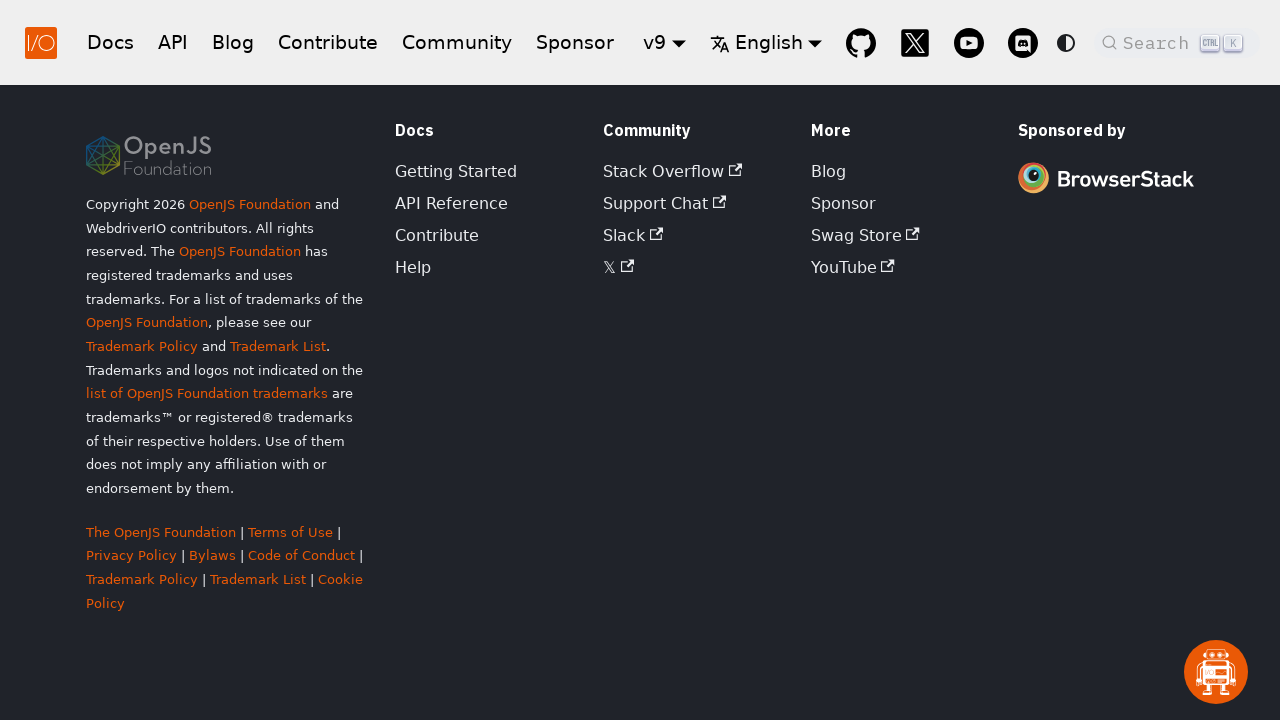

Evaluated scroll position after scrolling
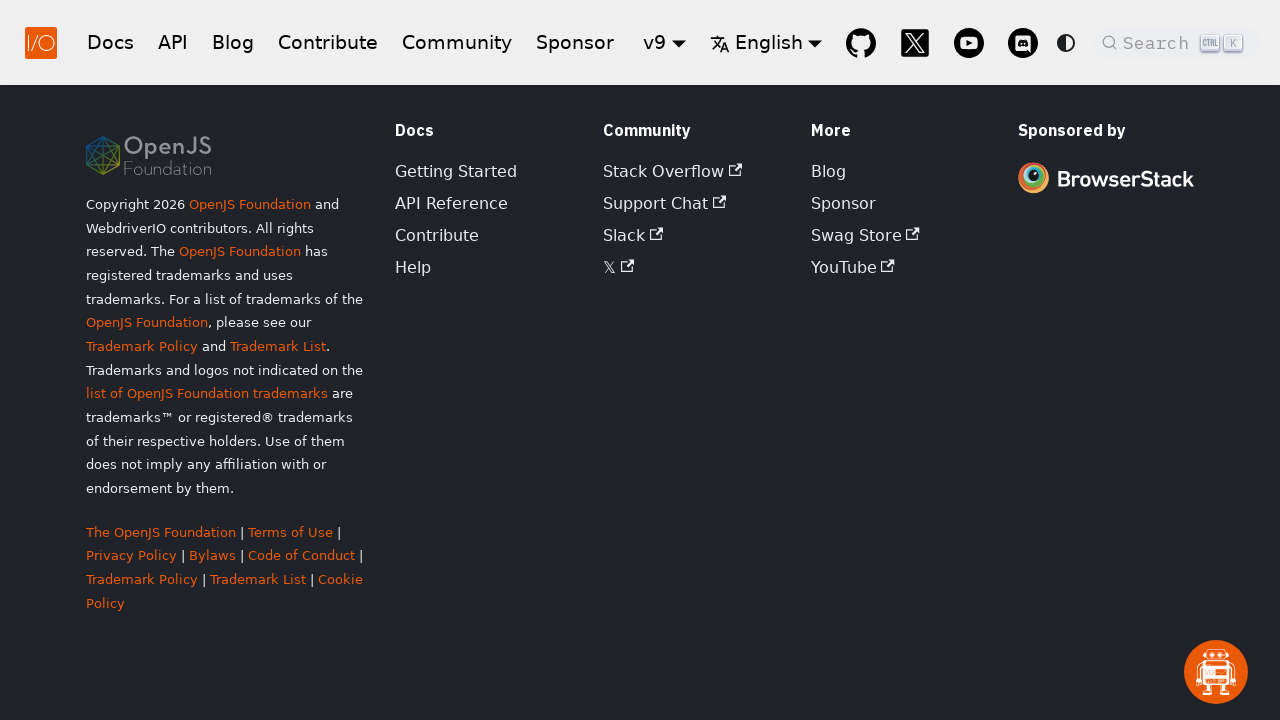

Verified scroll position changed - vertical scroll is now greater than 100px
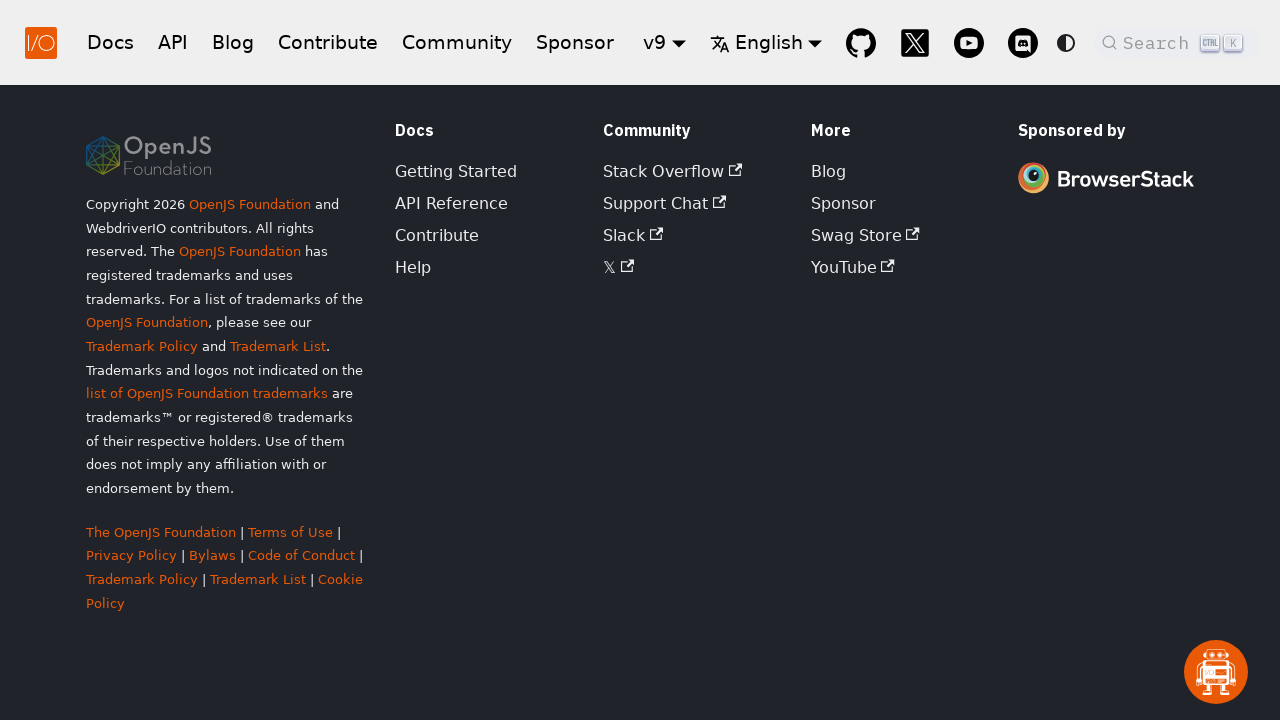

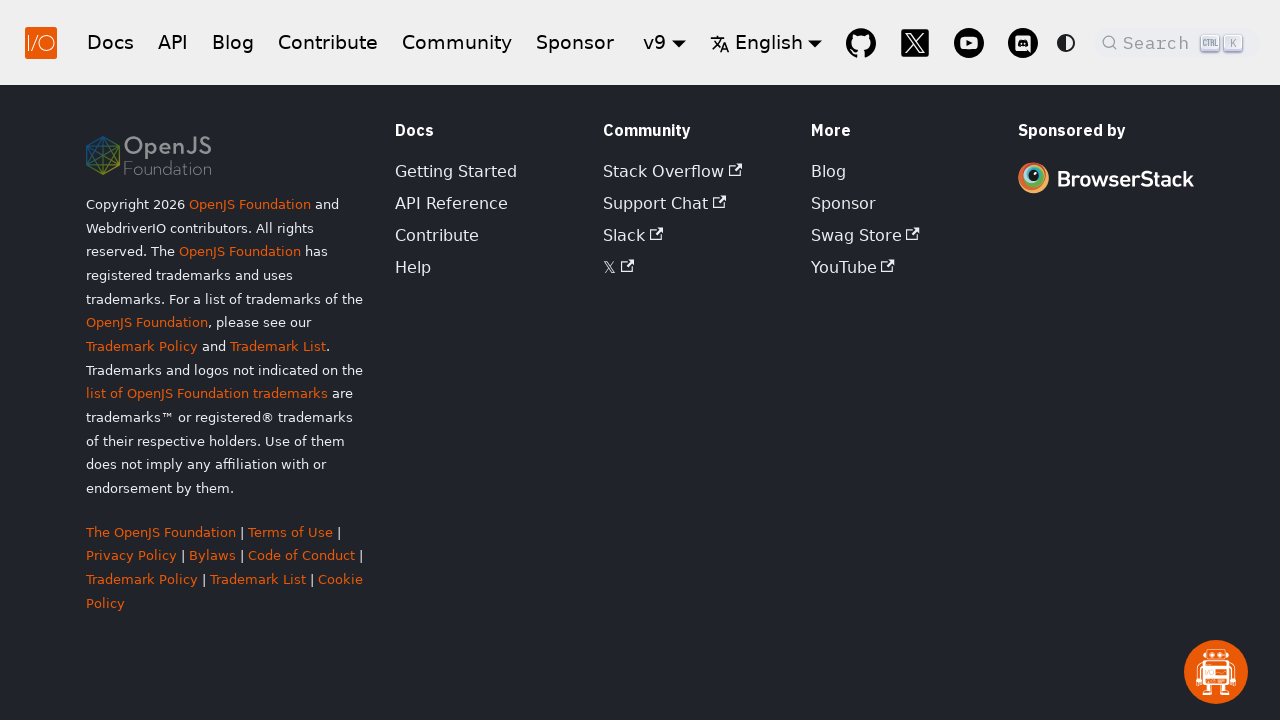